Navigates to a page, clicks on a dynamically calculated link, fills out a form with personal information, and submits it

Starting URL: http://suninjuly.github.io/find_link_text

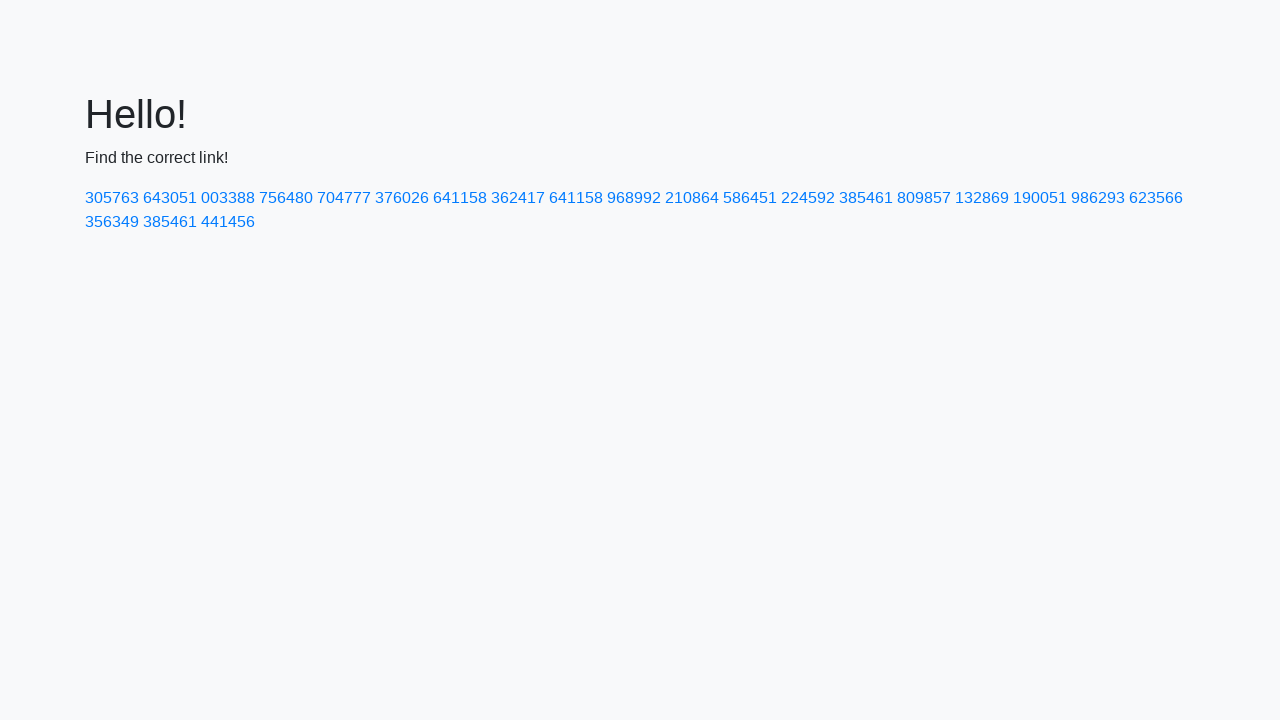

Navigated to http://suninjuly.github.io/find_link_text
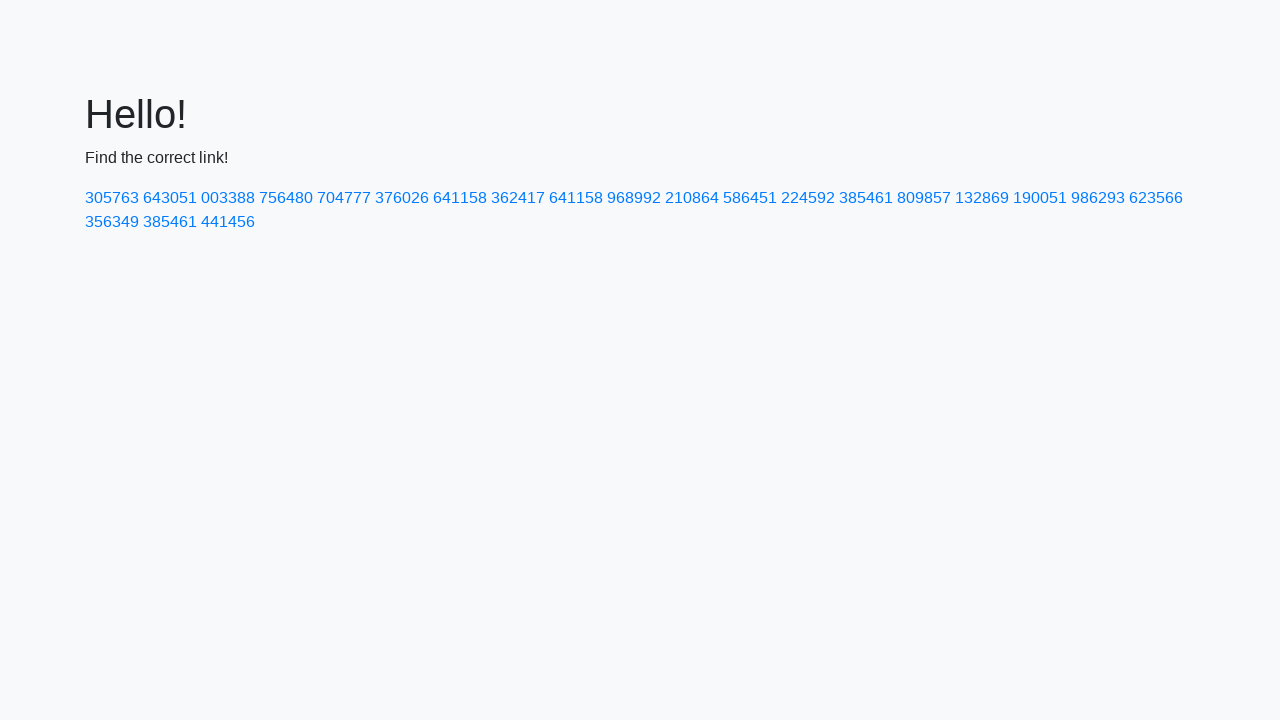

Calculated crypto link text: 224592
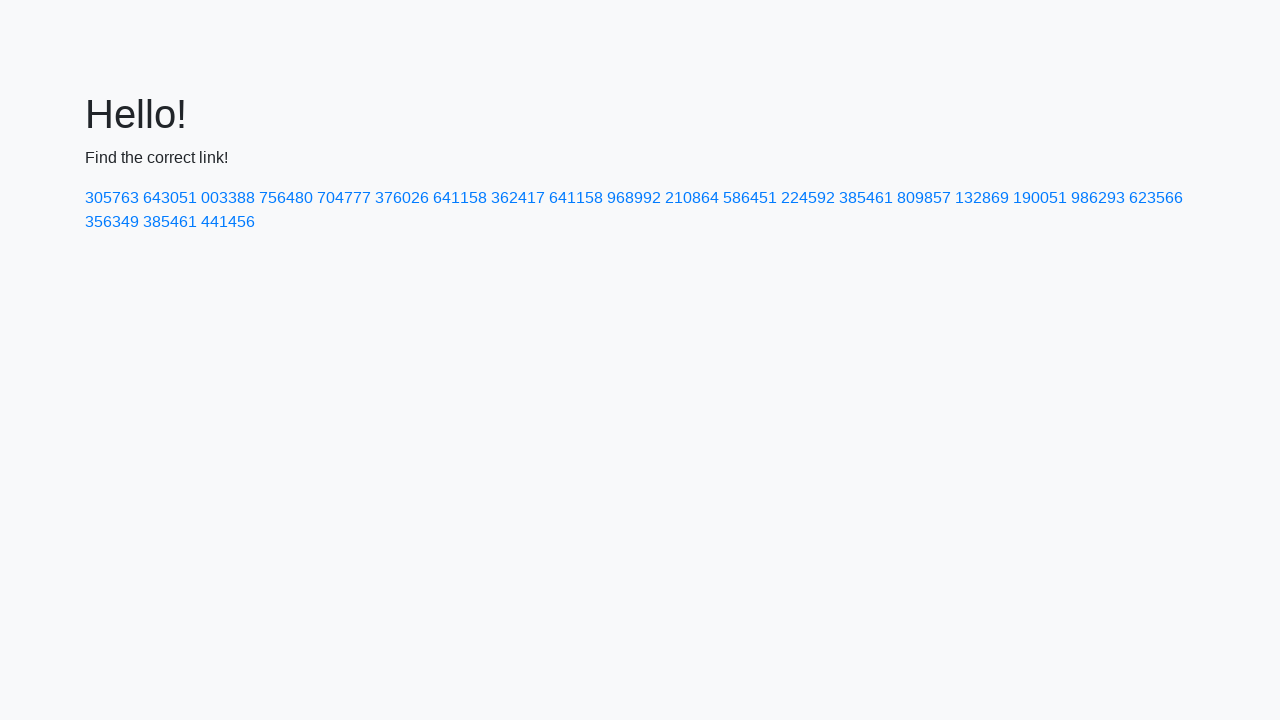

Clicked on dynamically calculated link with text '224592' at (808, 198) on text=224592
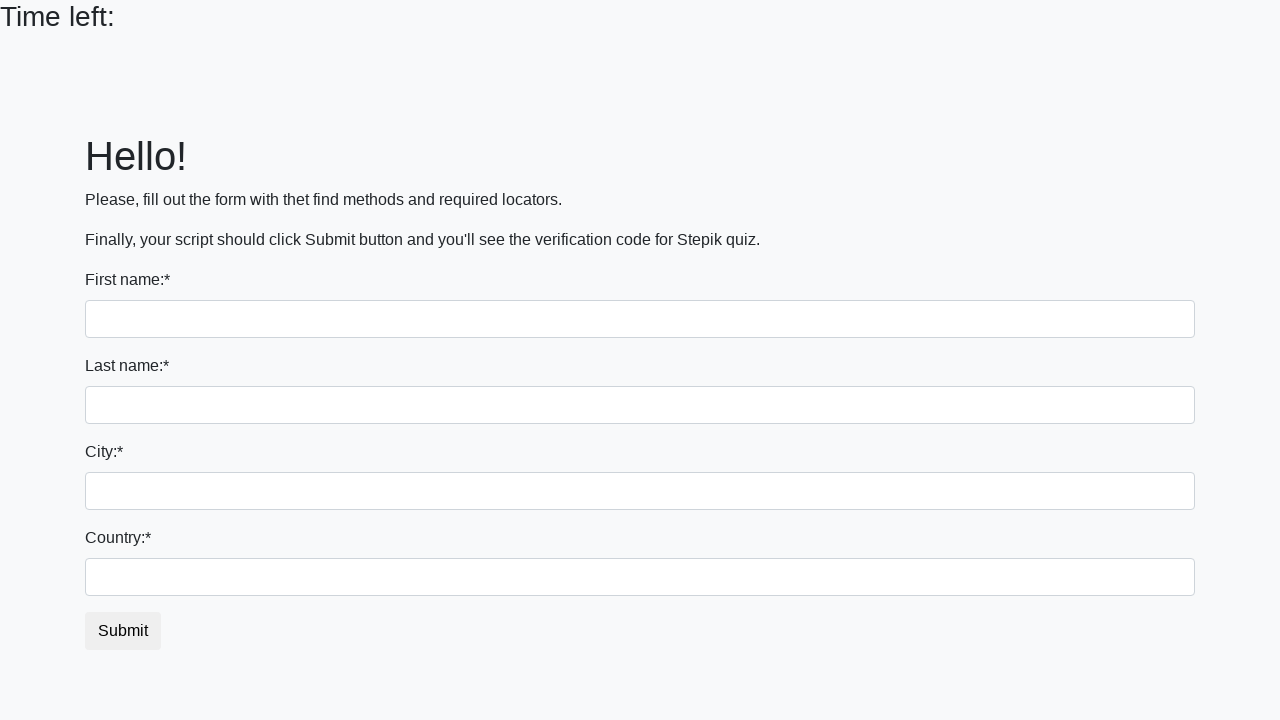

Filled first name field with 'John' on input[name='first_name']
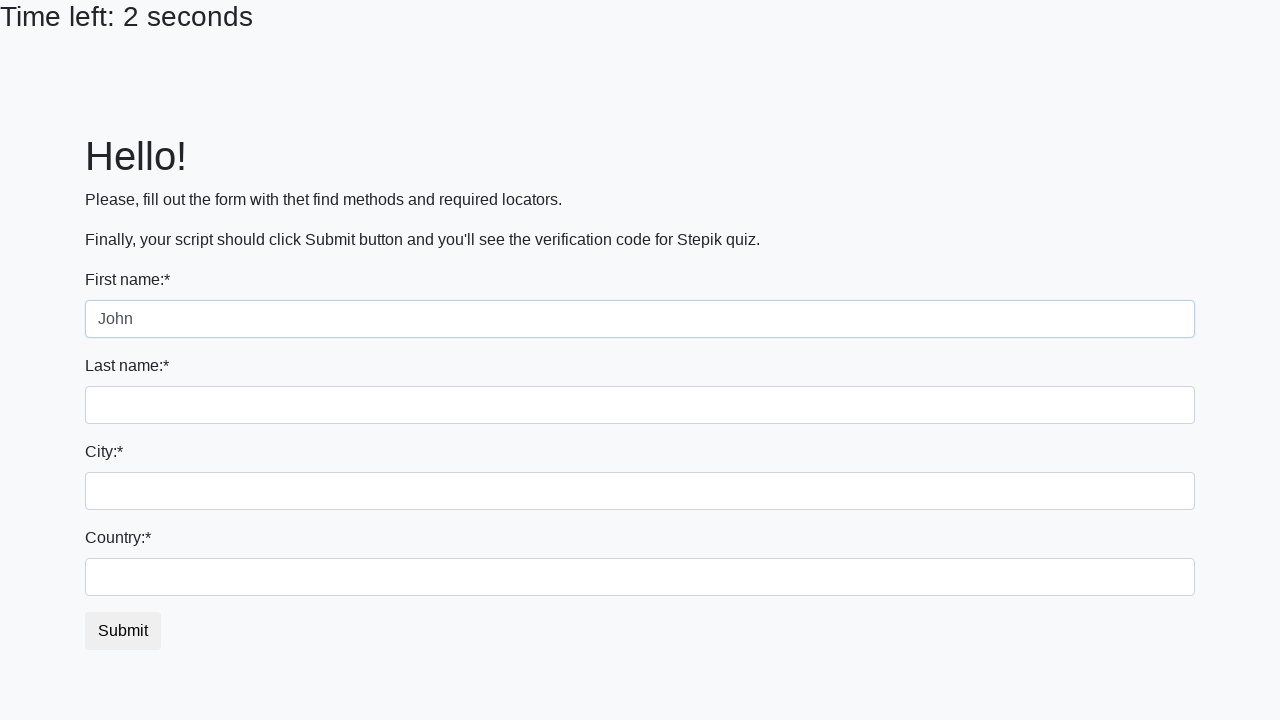

Filled last name field with 'Smith' on input[name='last_name']
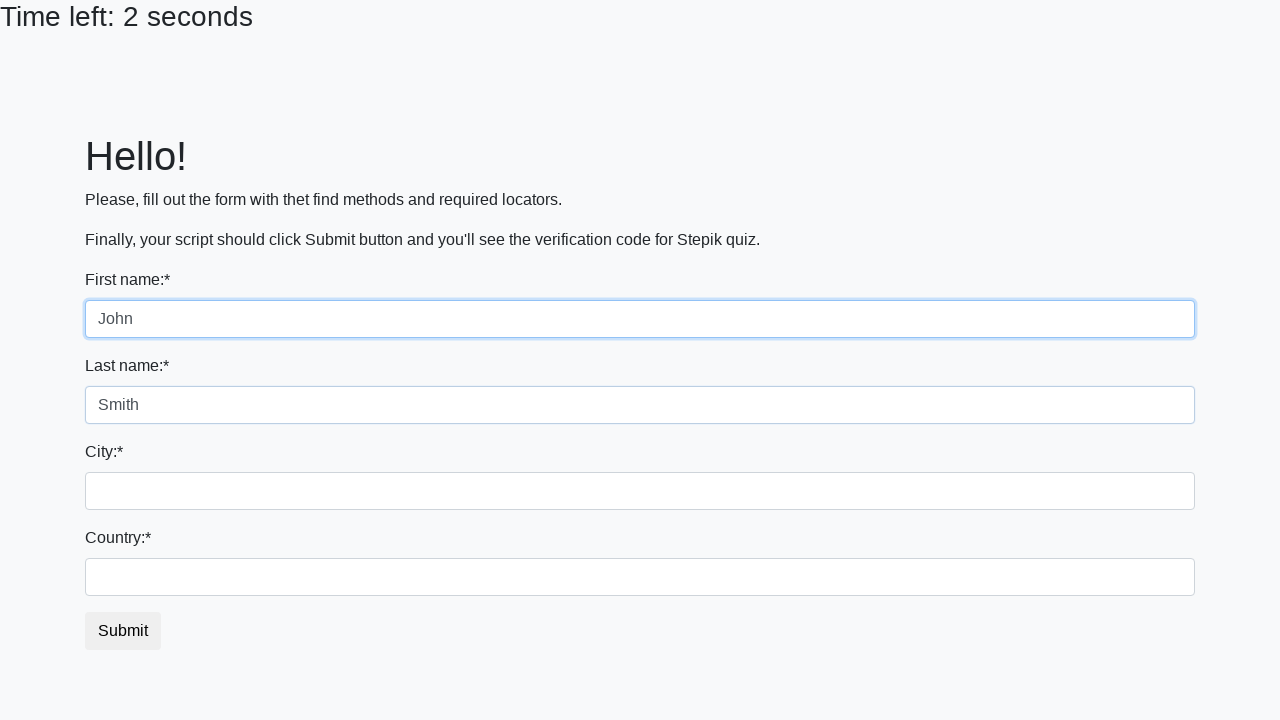

Filled city field with 'New York' on .city
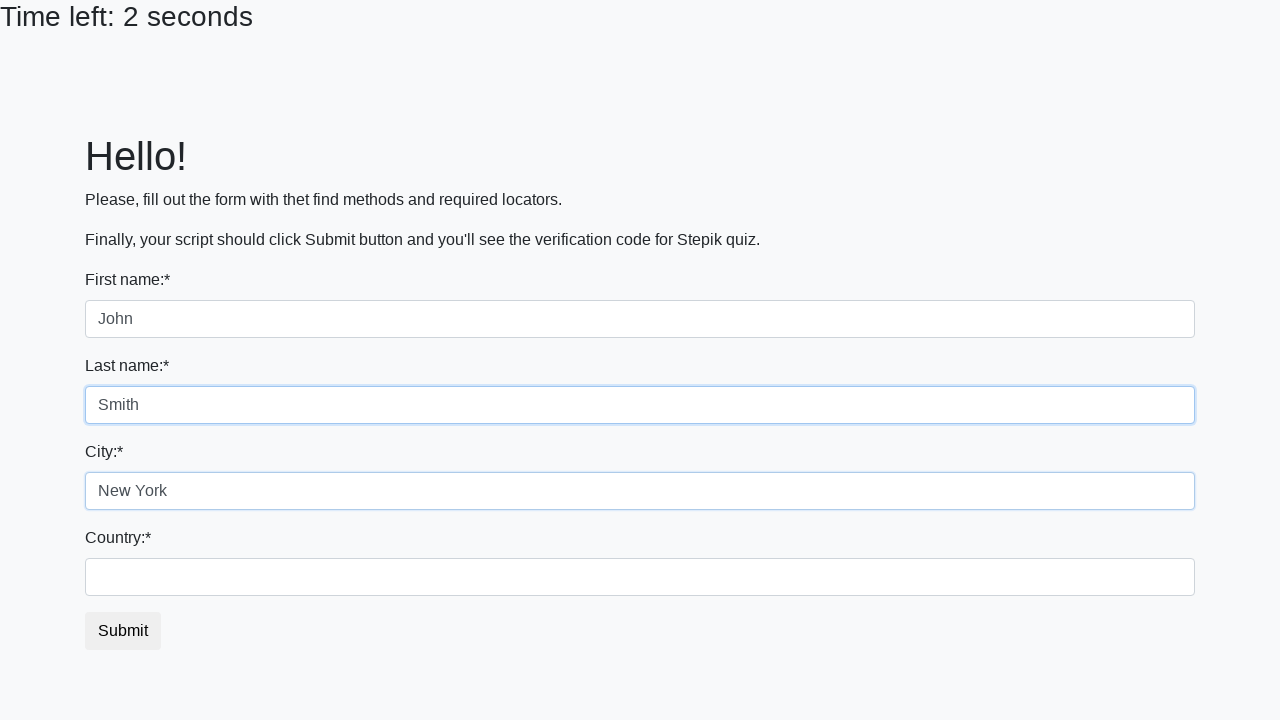

Filled country field with 'United States' on #country
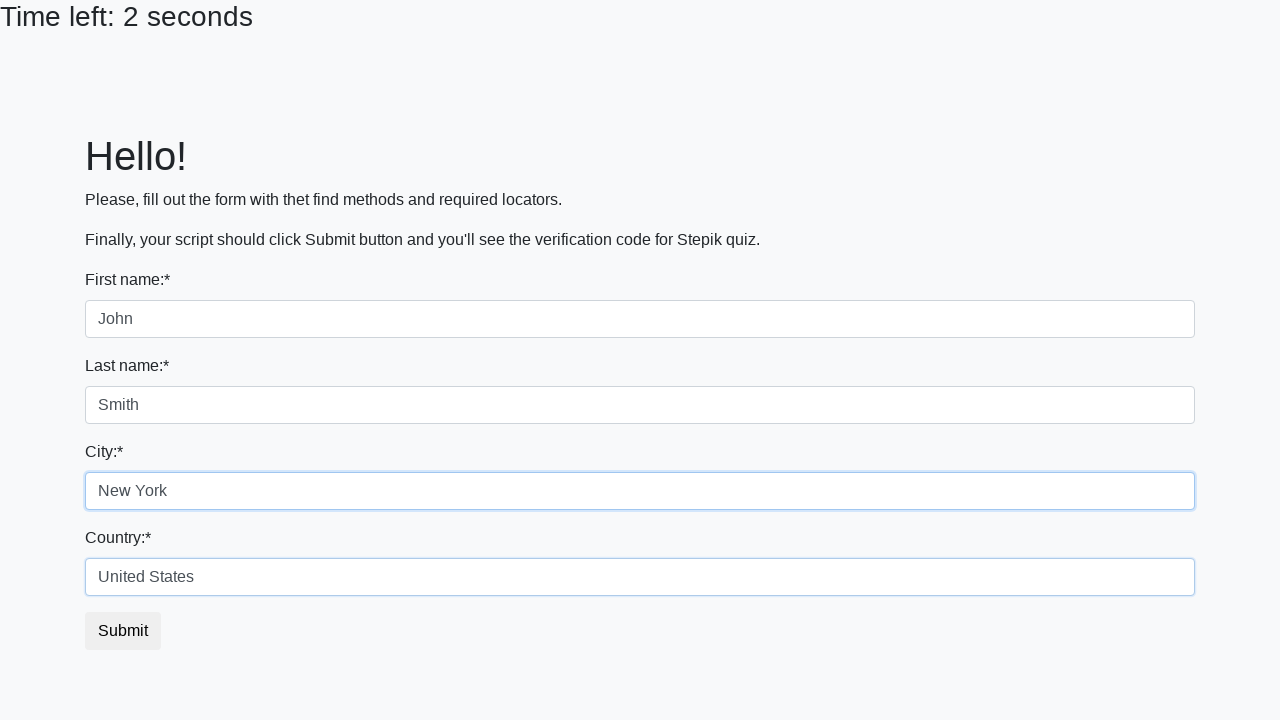

Clicked submit button to submit the form at (123, 631) on button
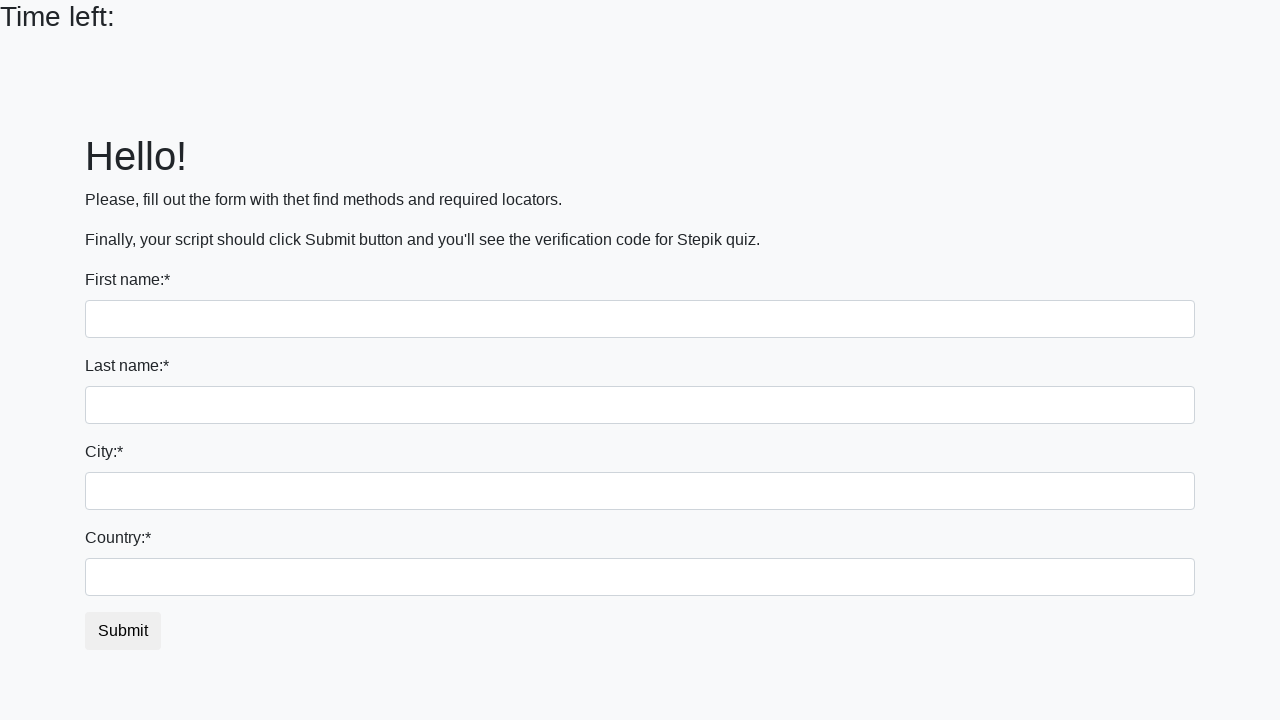

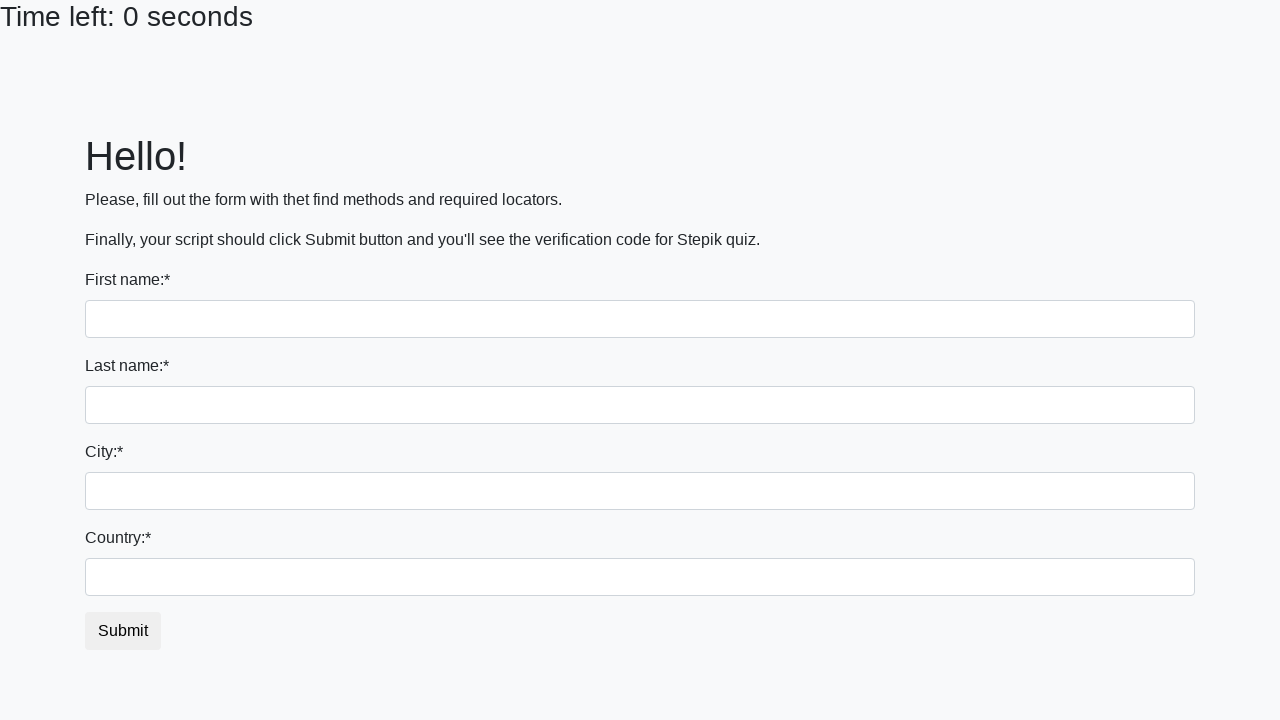